Tests an e-commerce application by searching for products, adding them to cart, applying a promo code, and validating prices and discounts throughout the checkout process

Starting URL: https://www.rahulshettyacademy.com/seleniumPractise/#/

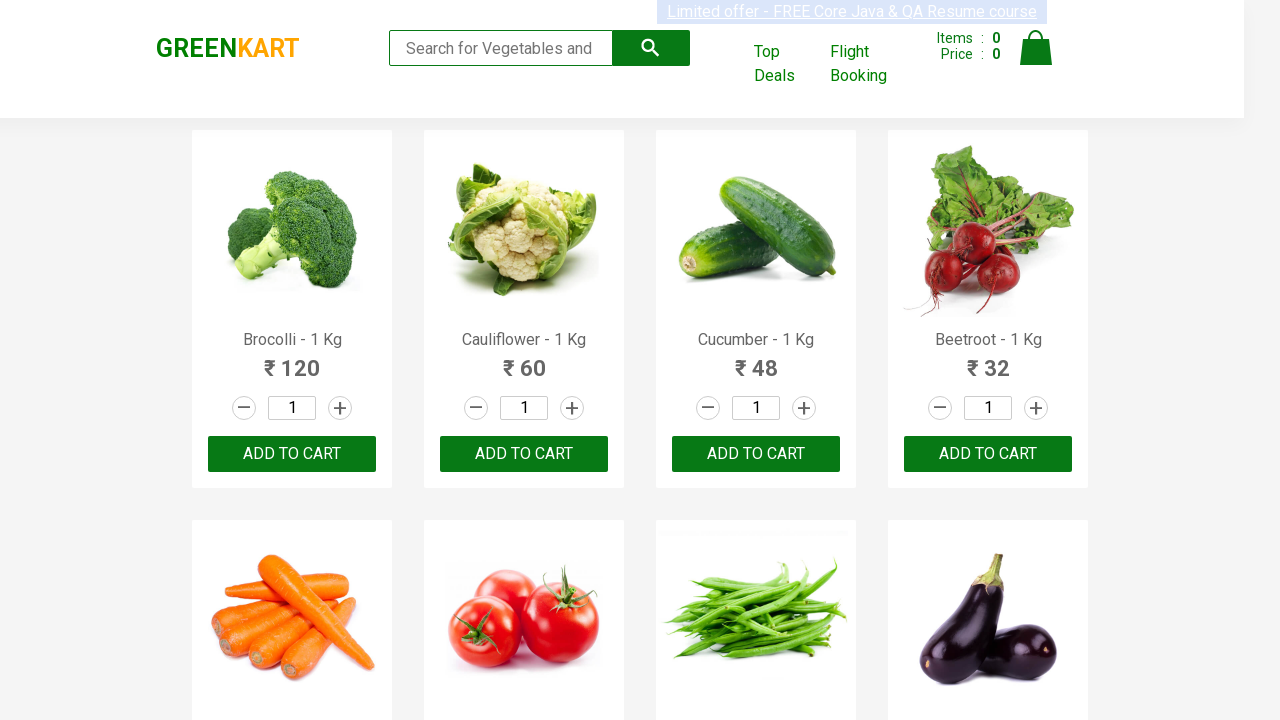

Filled search field with 'ber' on input[type='search']
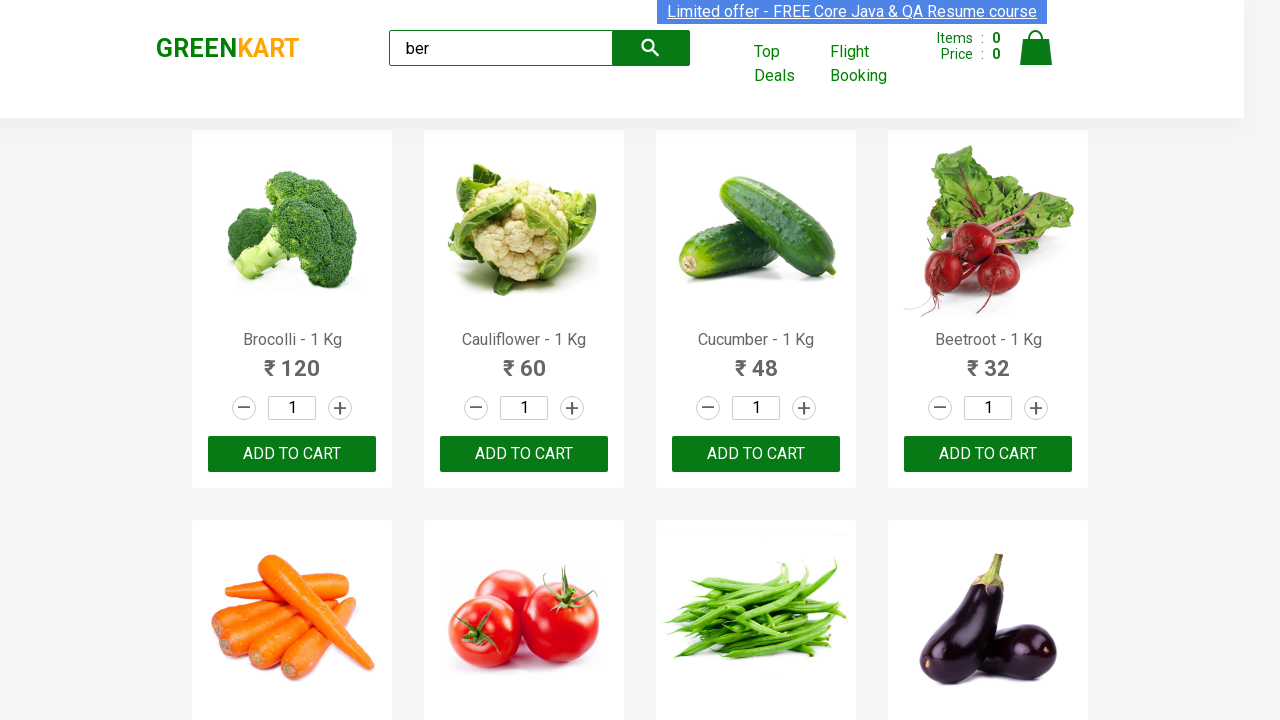

Clicked search submit button at (651, 48) on button[type='submit']
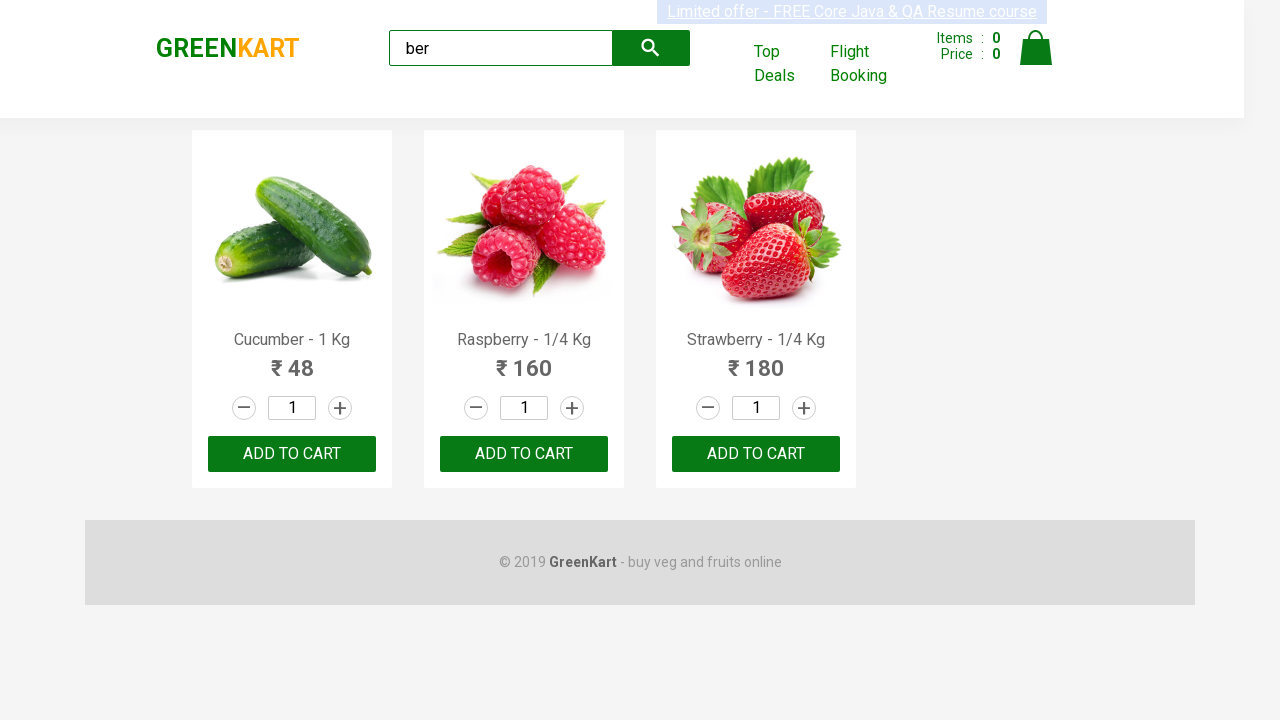

Waited for products to load after search
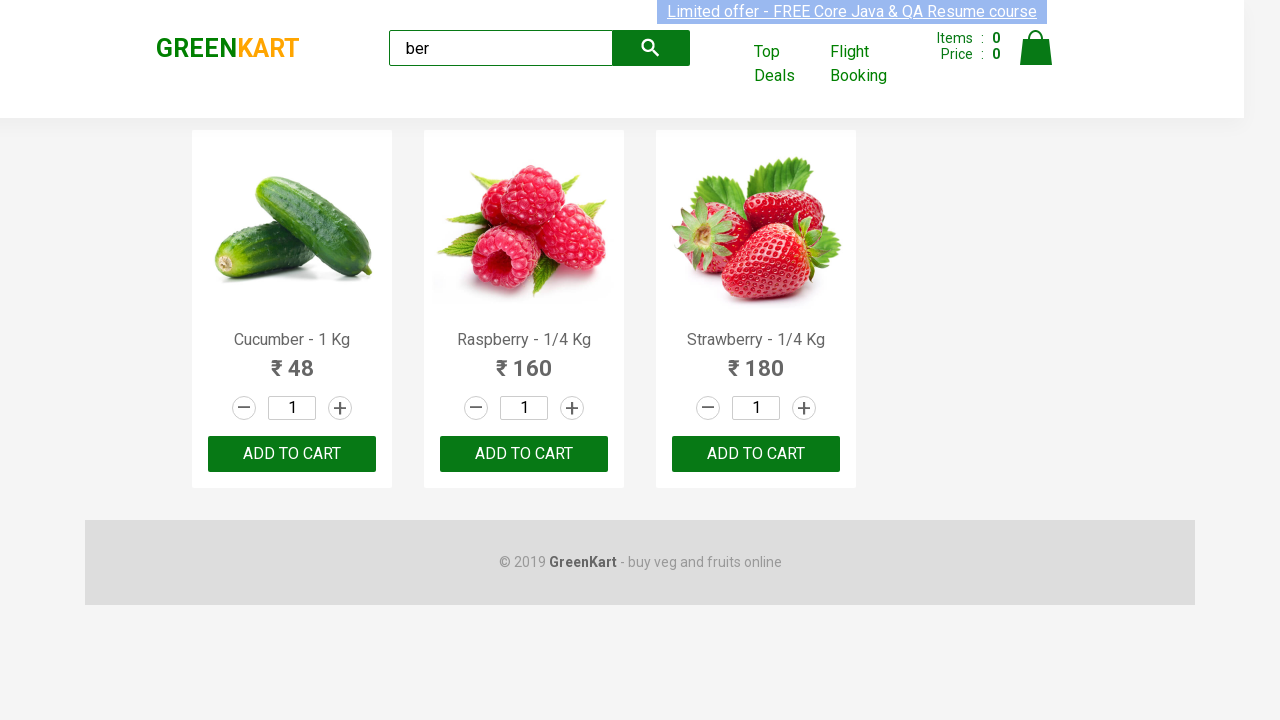

Located all product action buttons
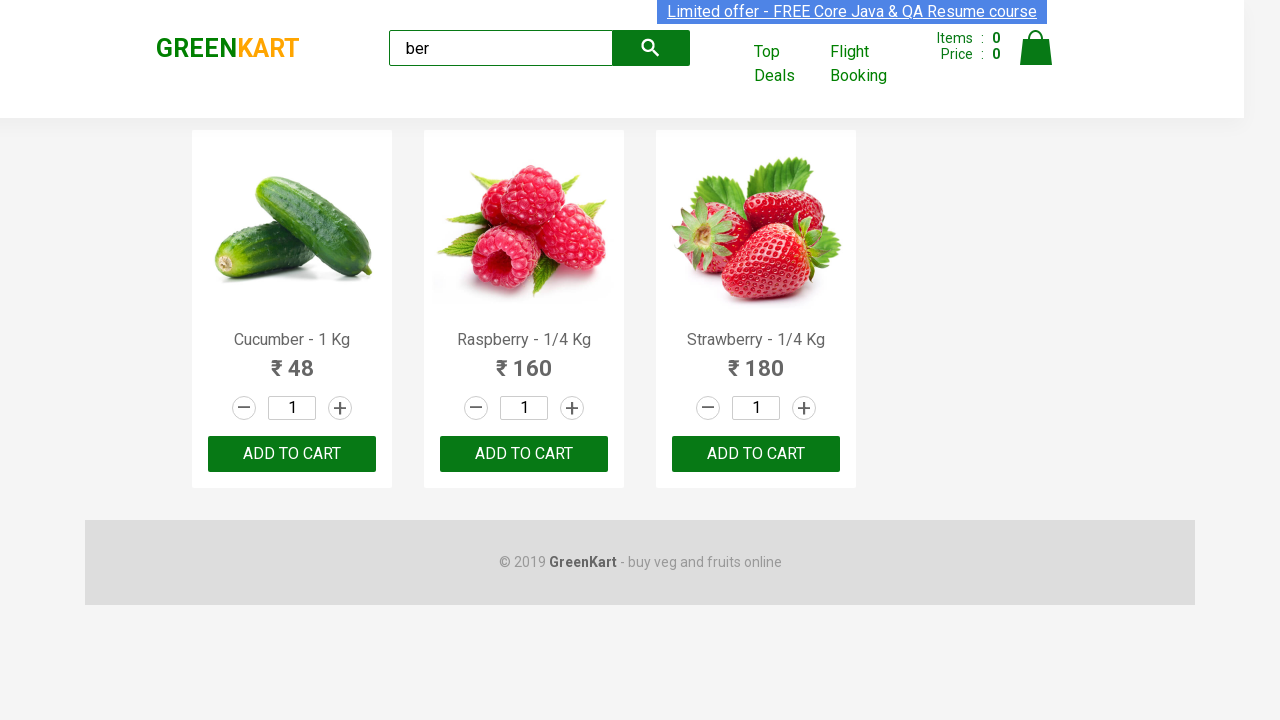

Located product button 1
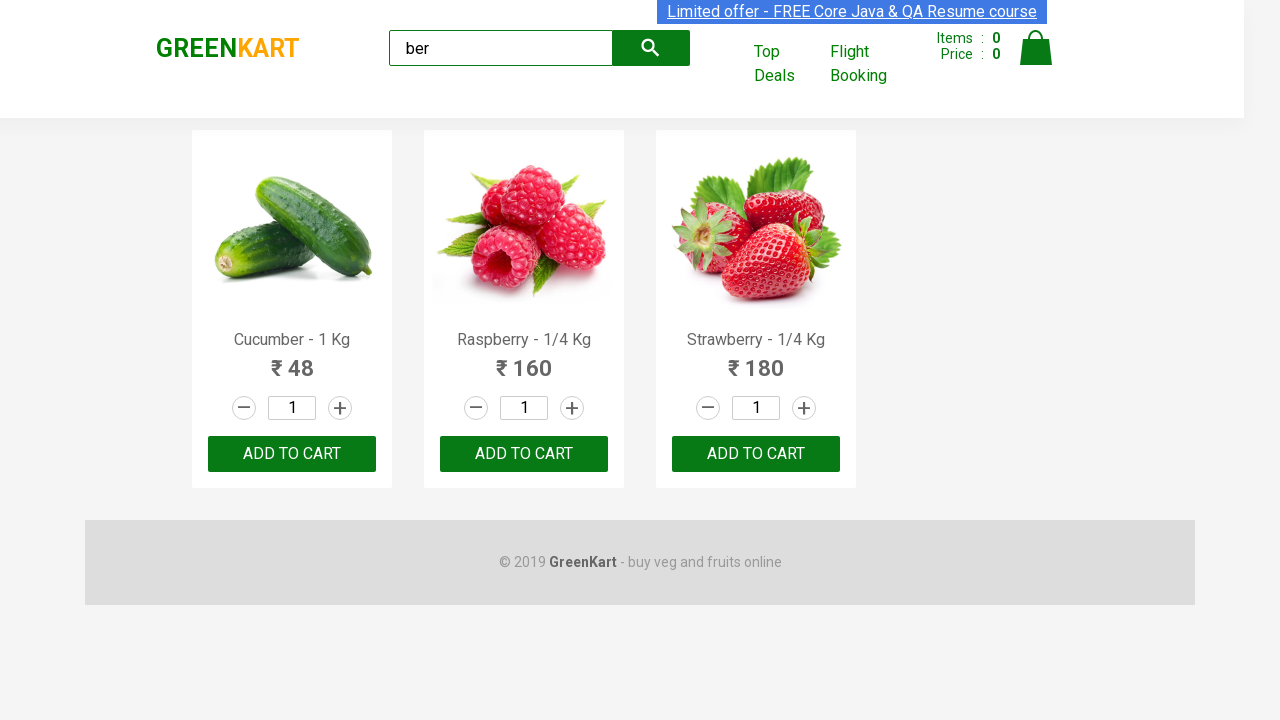

Retrieved product name: 'Cucumber - 1 Kg'
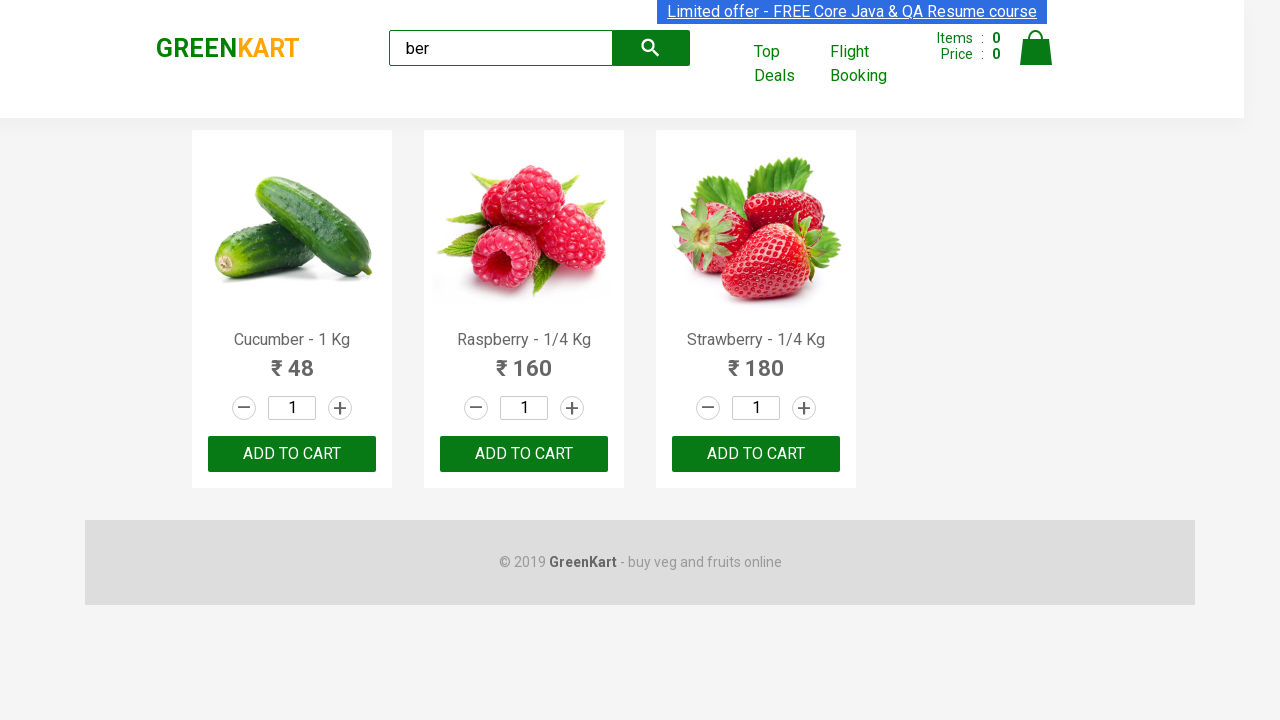

Added product 'Cucumber - 1 Kg' to cart at (292, 454) on xpath=//div[@class='product-action']/button >> nth=0
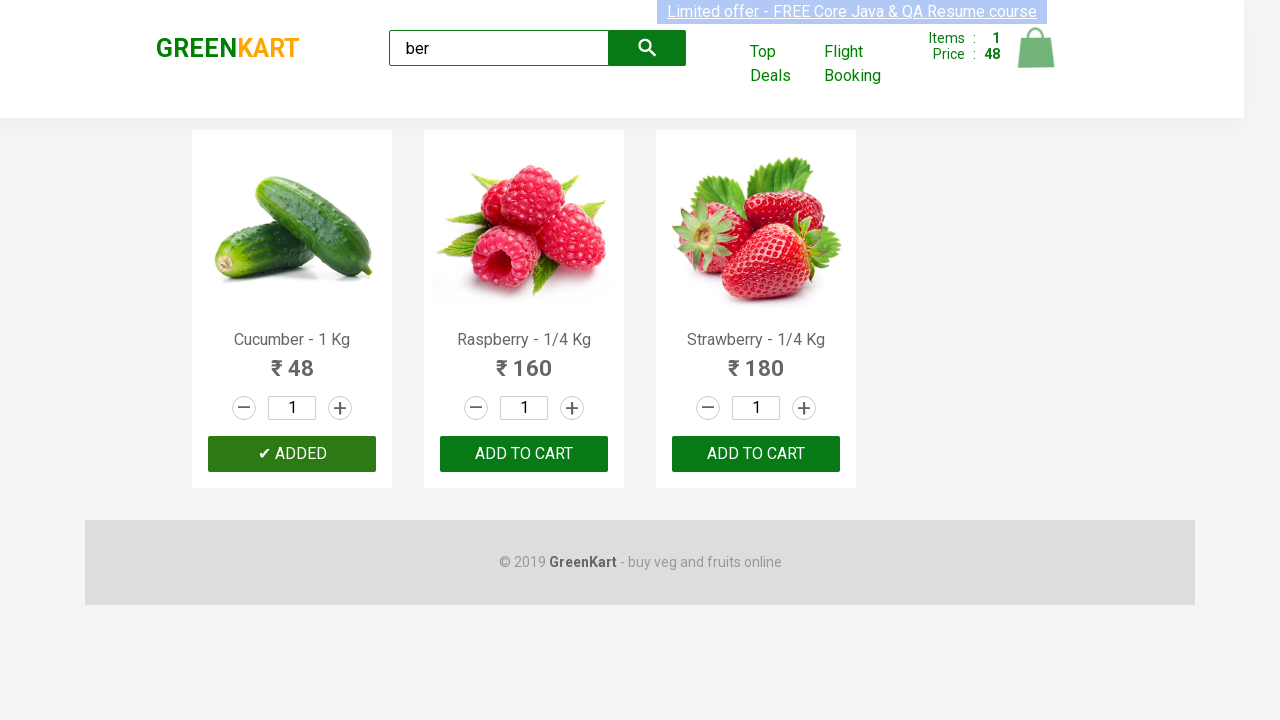

Located product button 2
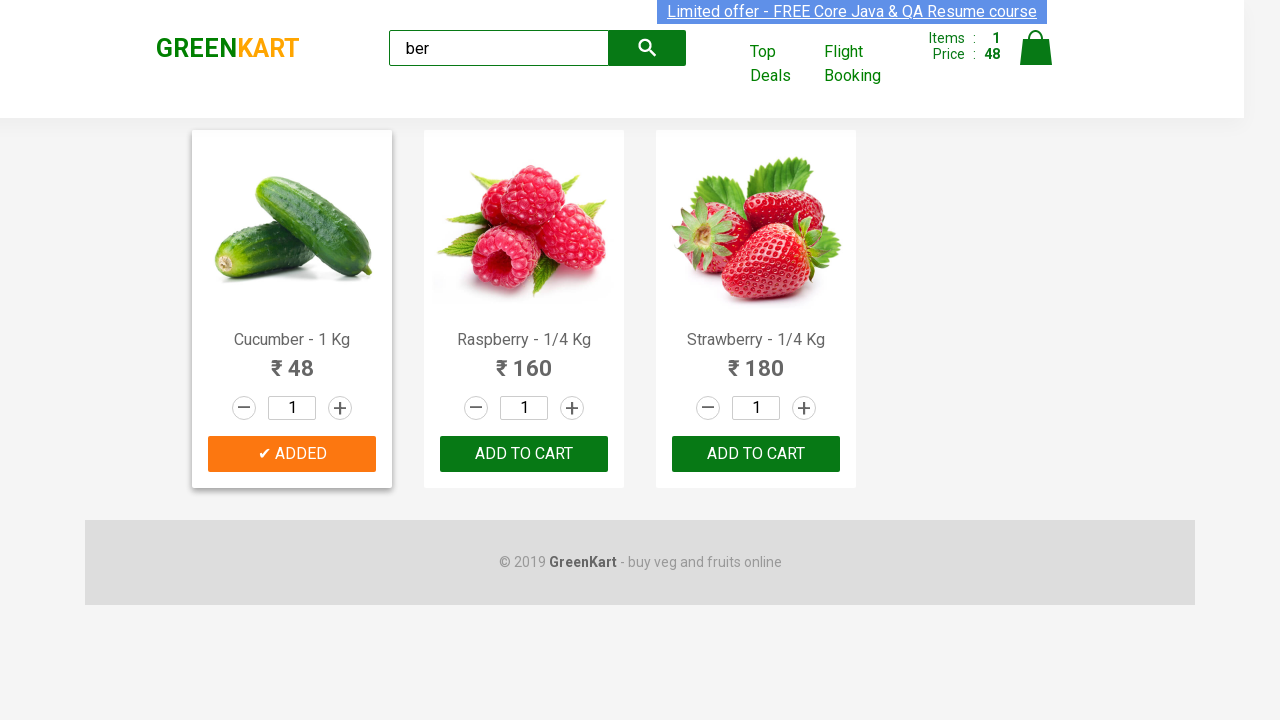

Retrieved product name: 'Raspberry - 1/4 Kg'
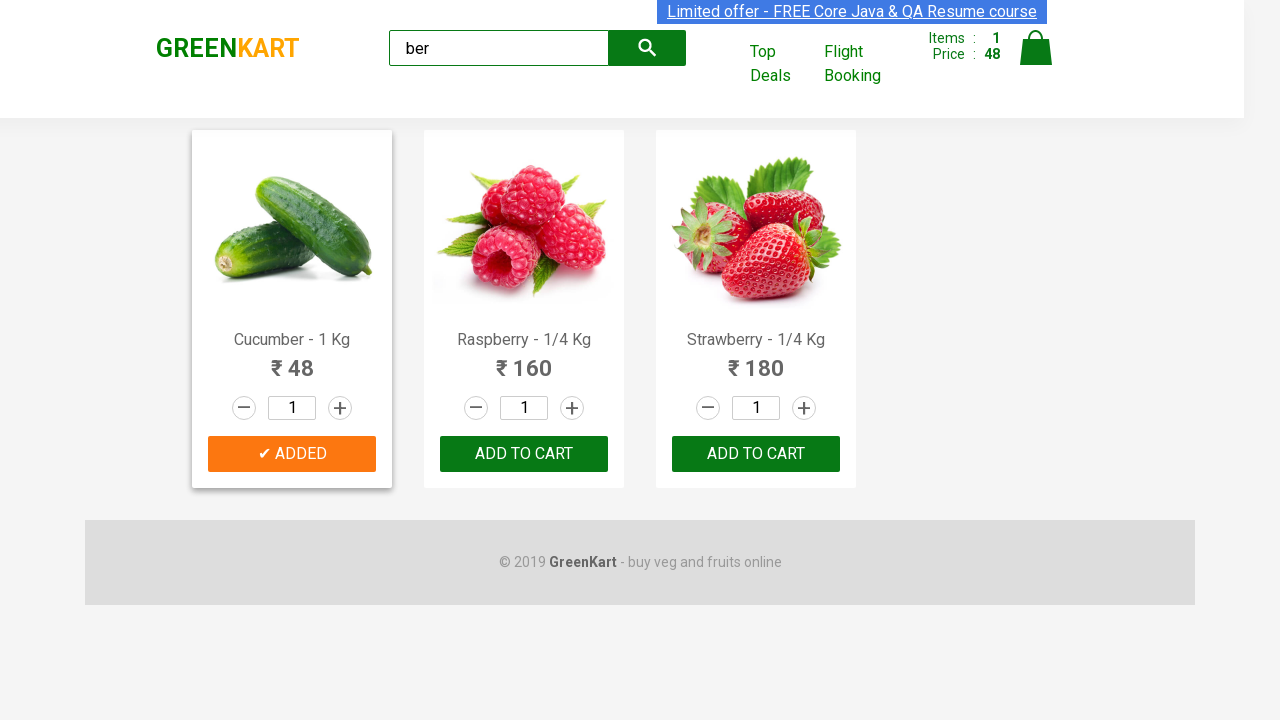

Added product 'Raspberry - 1/4 Kg' to cart at (524, 454) on xpath=//div[@class='product-action']/button >> nth=1
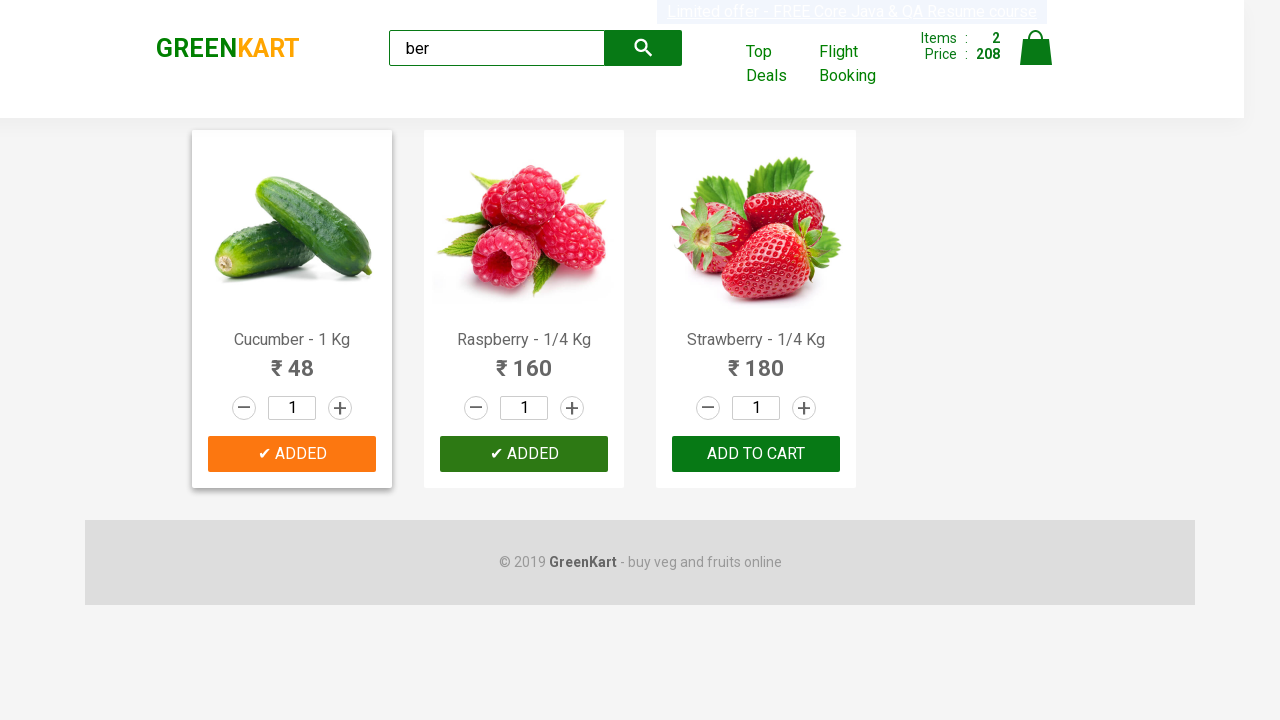

Located product button 3
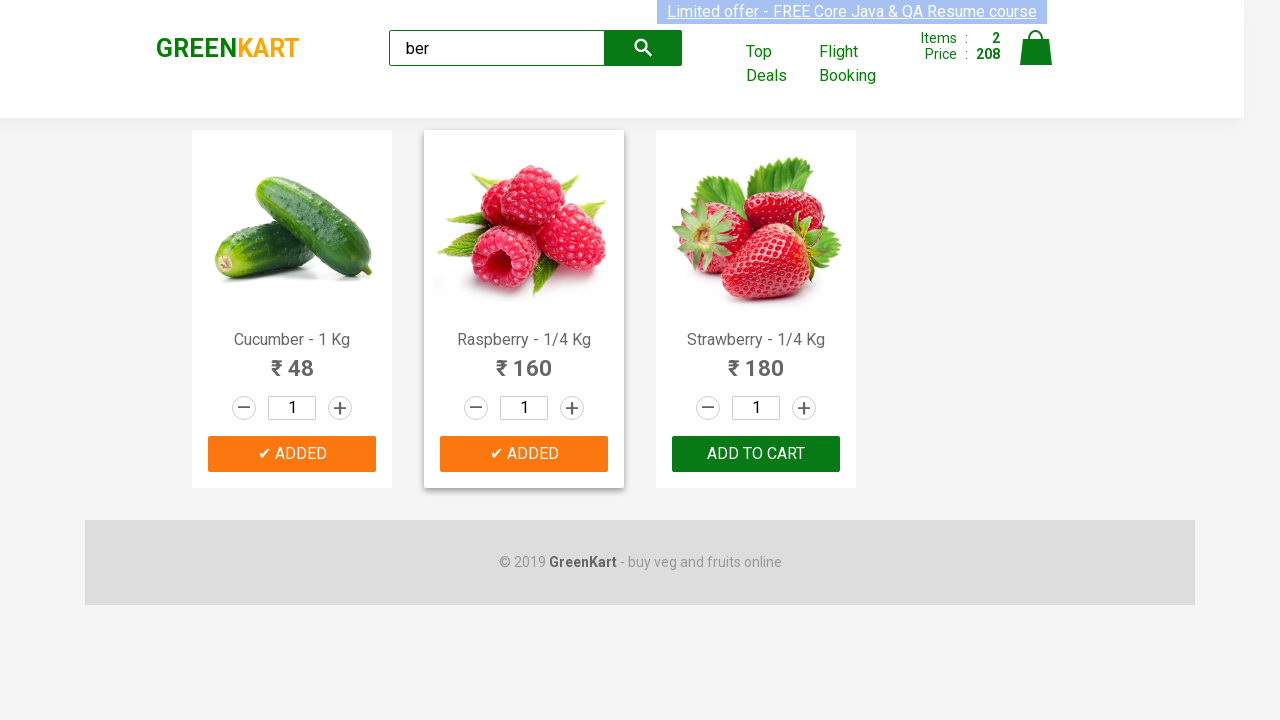

Retrieved product name: 'Strawberry - 1/4 Kg'
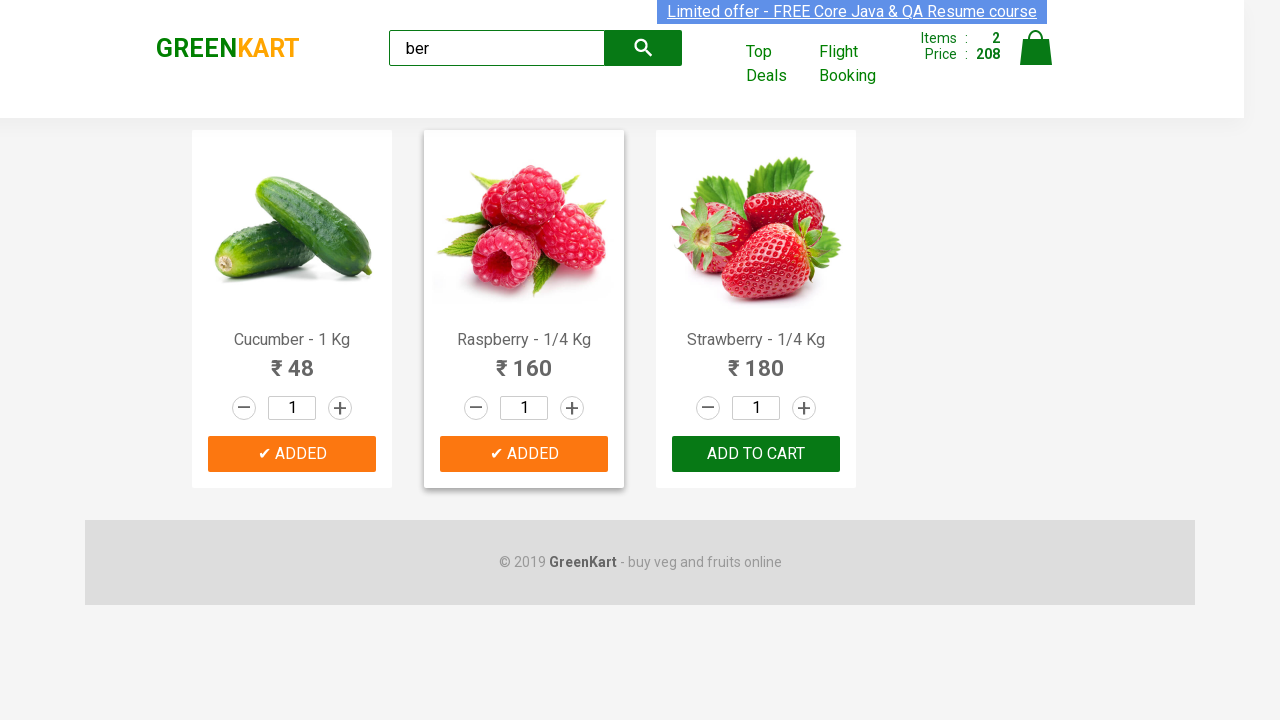

Added product 'Strawberry - 1/4 Kg' to cart at (756, 454) on xpath=//div[@class='product-action']/button >> nth=2
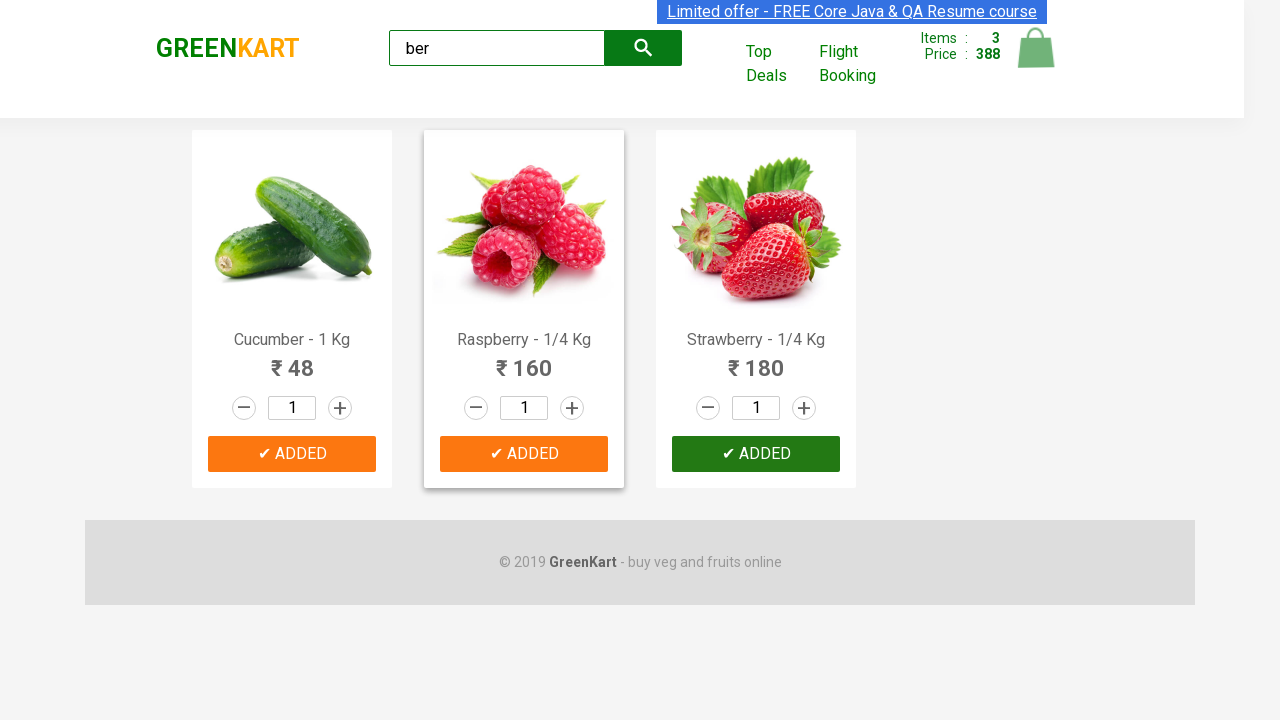

Clicked cart icon at (1036, 48) on xpath=//img[@alt='Cart']
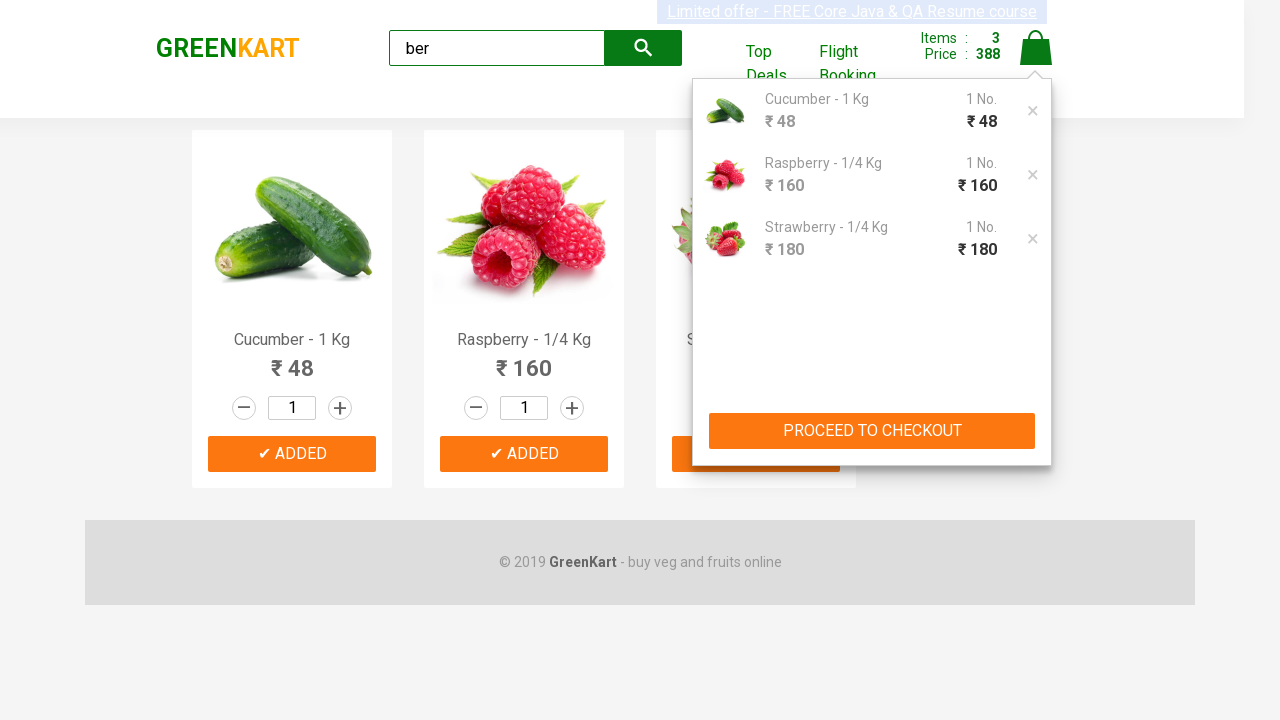

Clicked PROCEED TO CHECKOUT button at (872, 431) on xpath=//button[text()='PROCEED TO CHECKOUT']
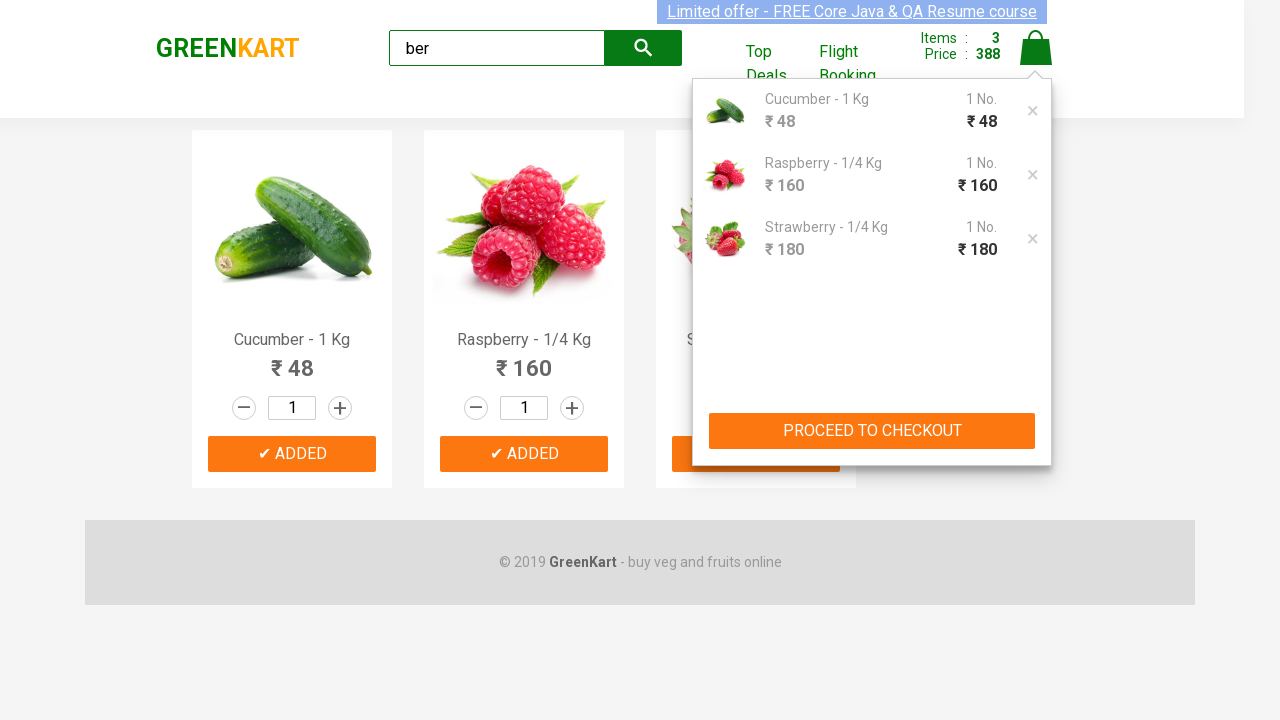

Waited for checkout page to load
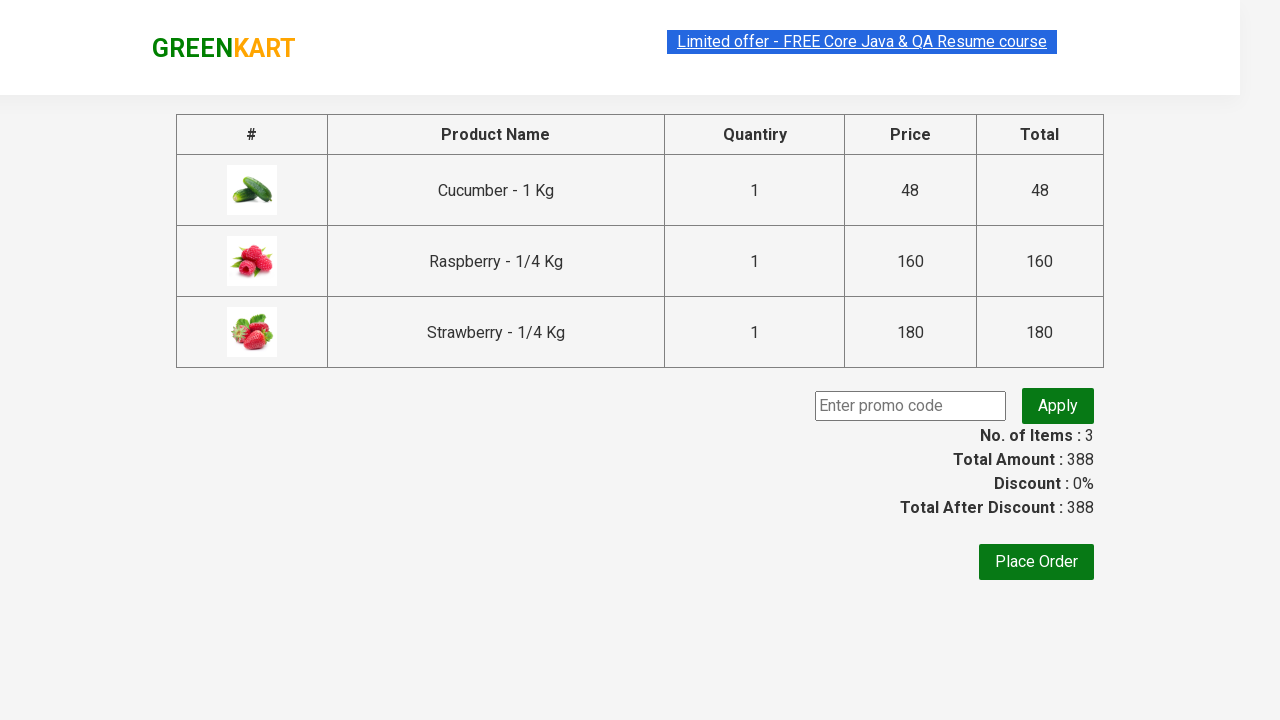

Located all product names on checkout page
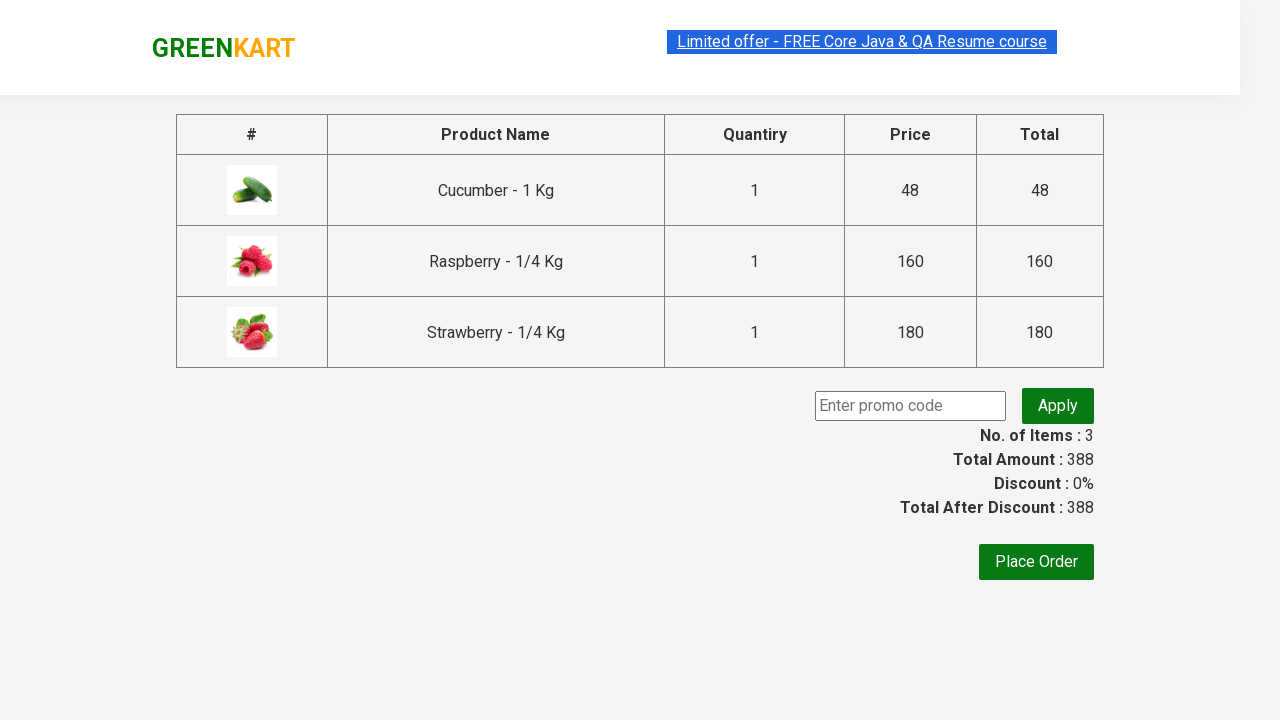

Retrieved 3 product names from checkout page
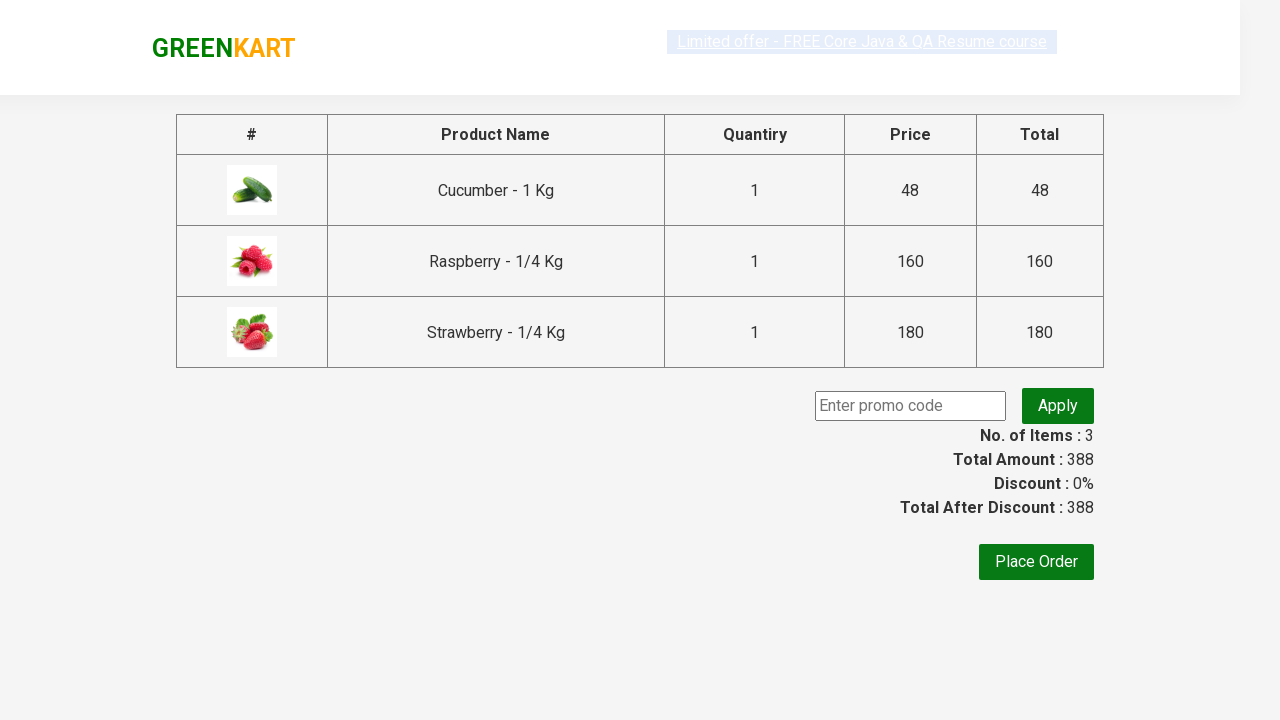

Located all price elements on checkout page
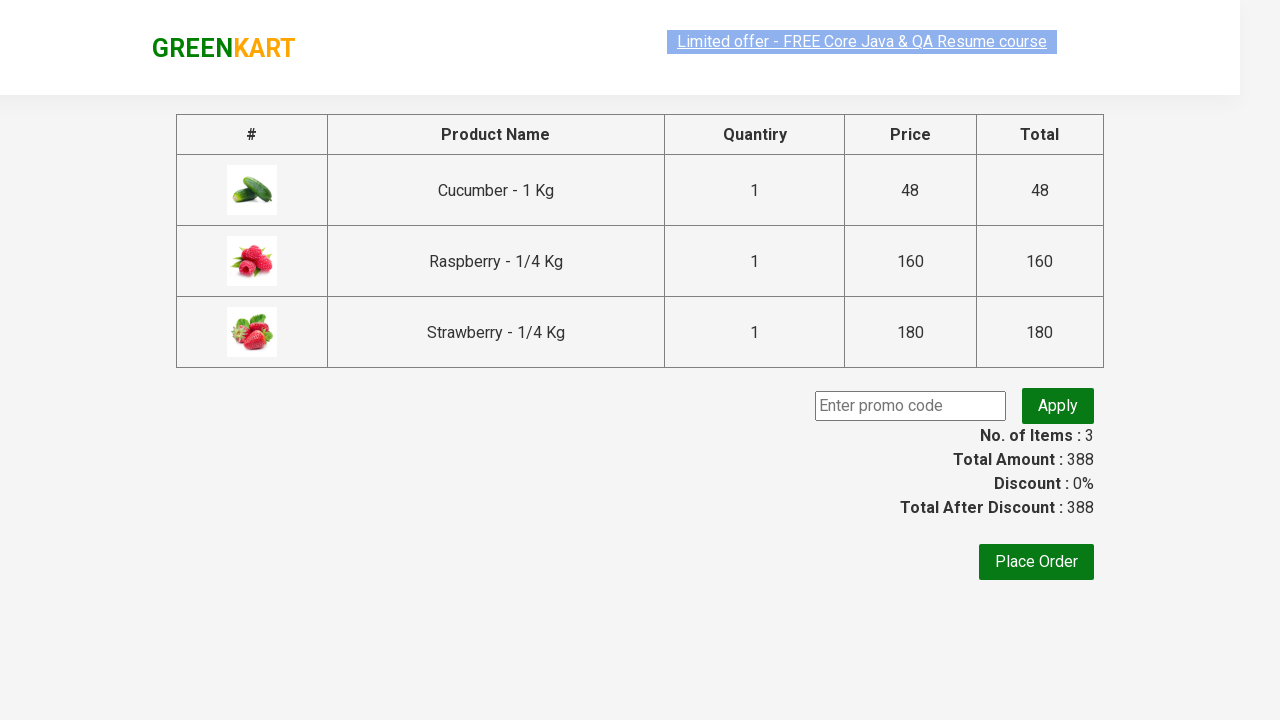

Calculated total price before discount: 388
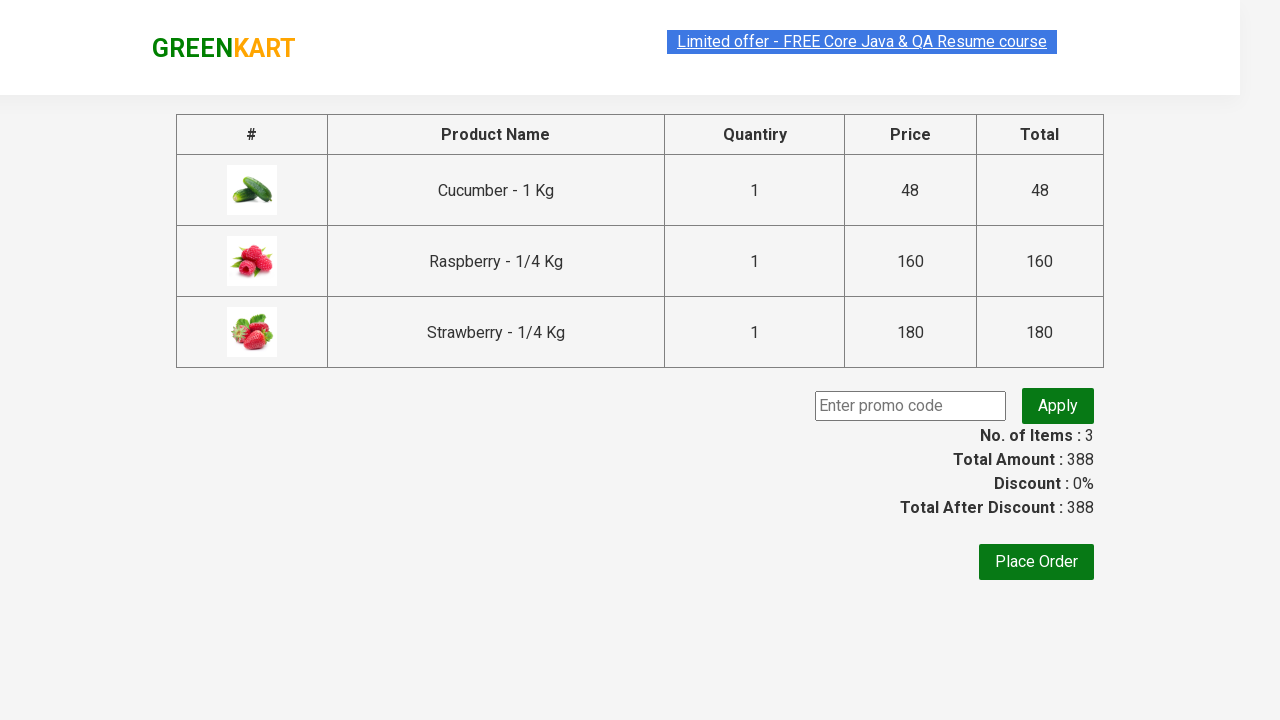

Retrieved amount before discount: 388
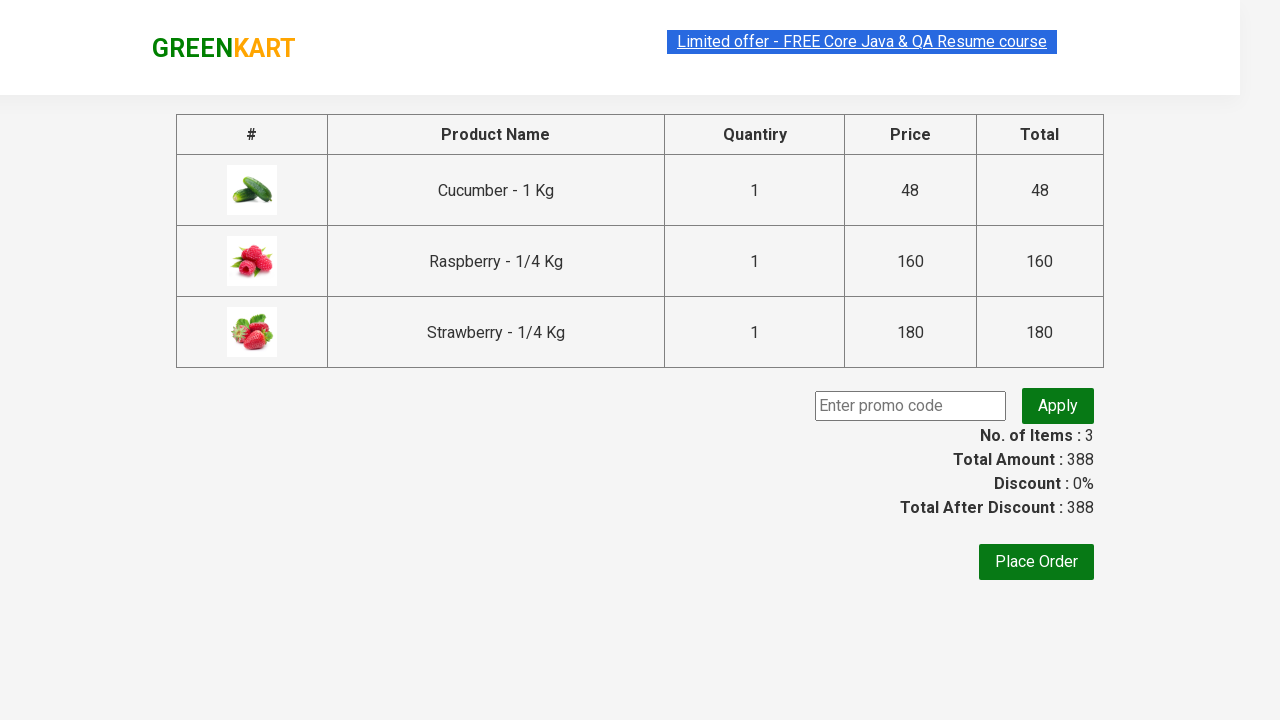

Filled promo code field with 'rahulshettyacademy' on .promoCode
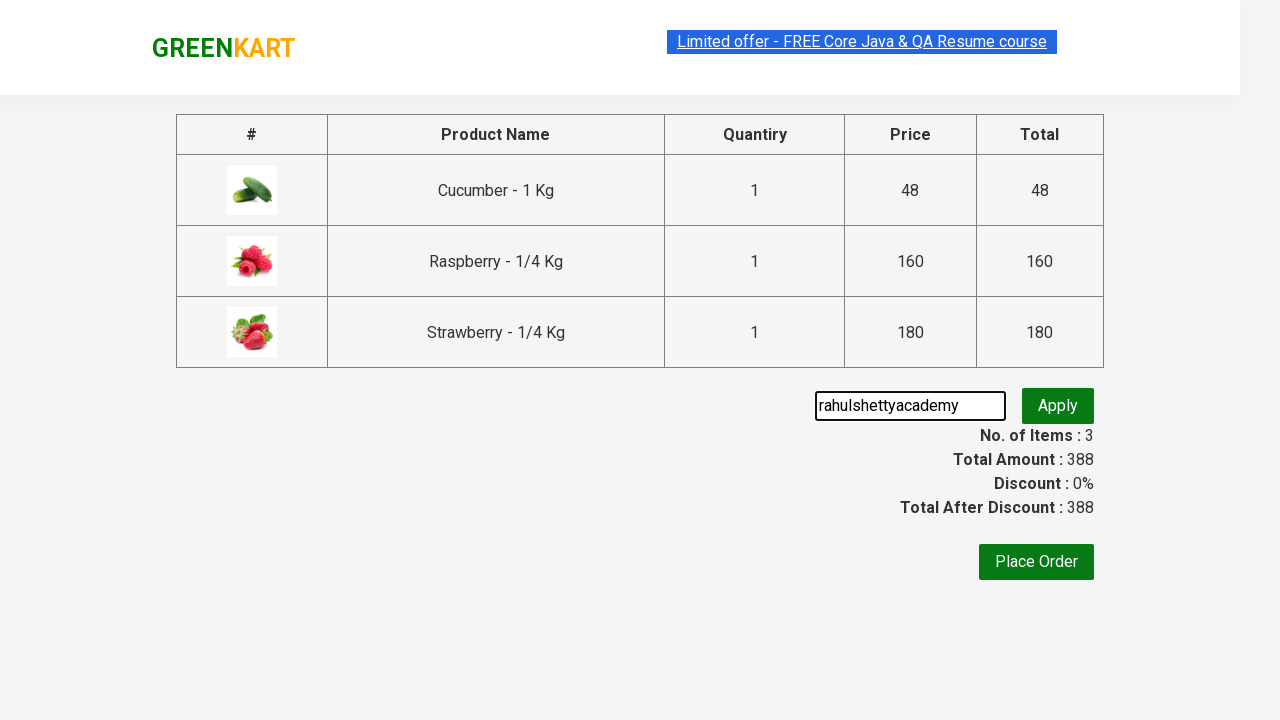

Clicked promo code apply button at (1058, 406) on .promoBtn
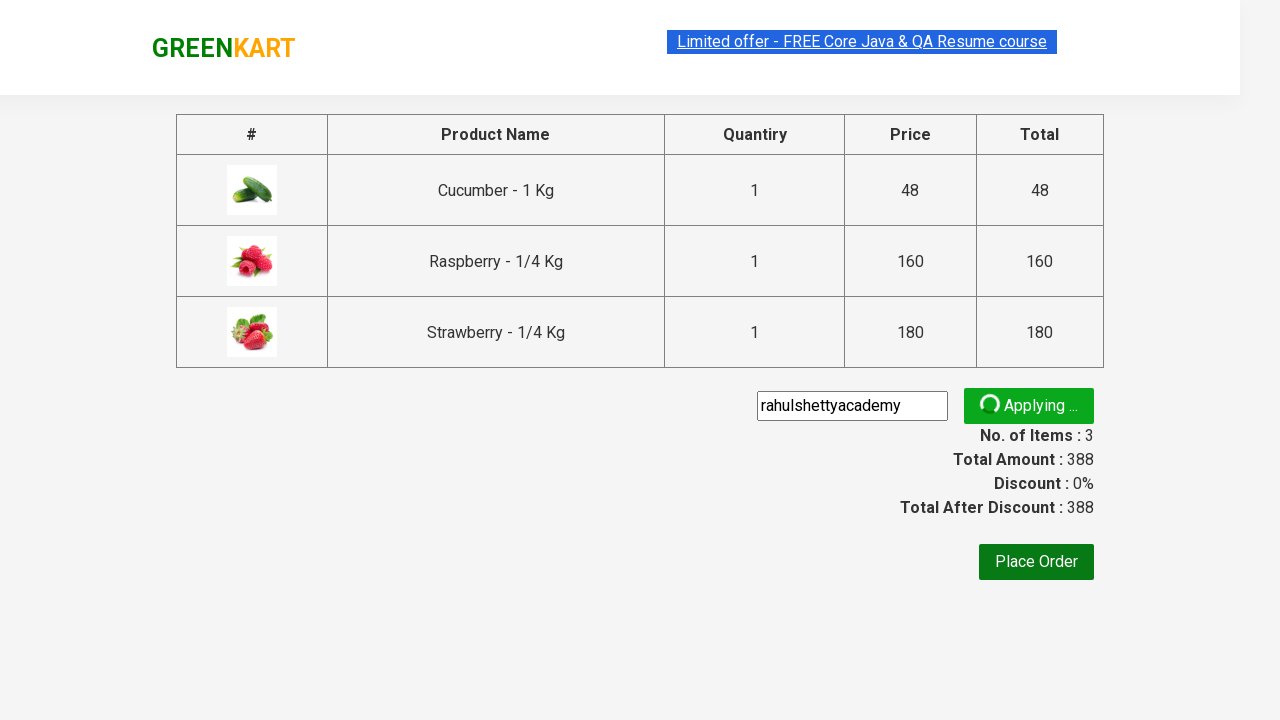

Promo code validation message appeared
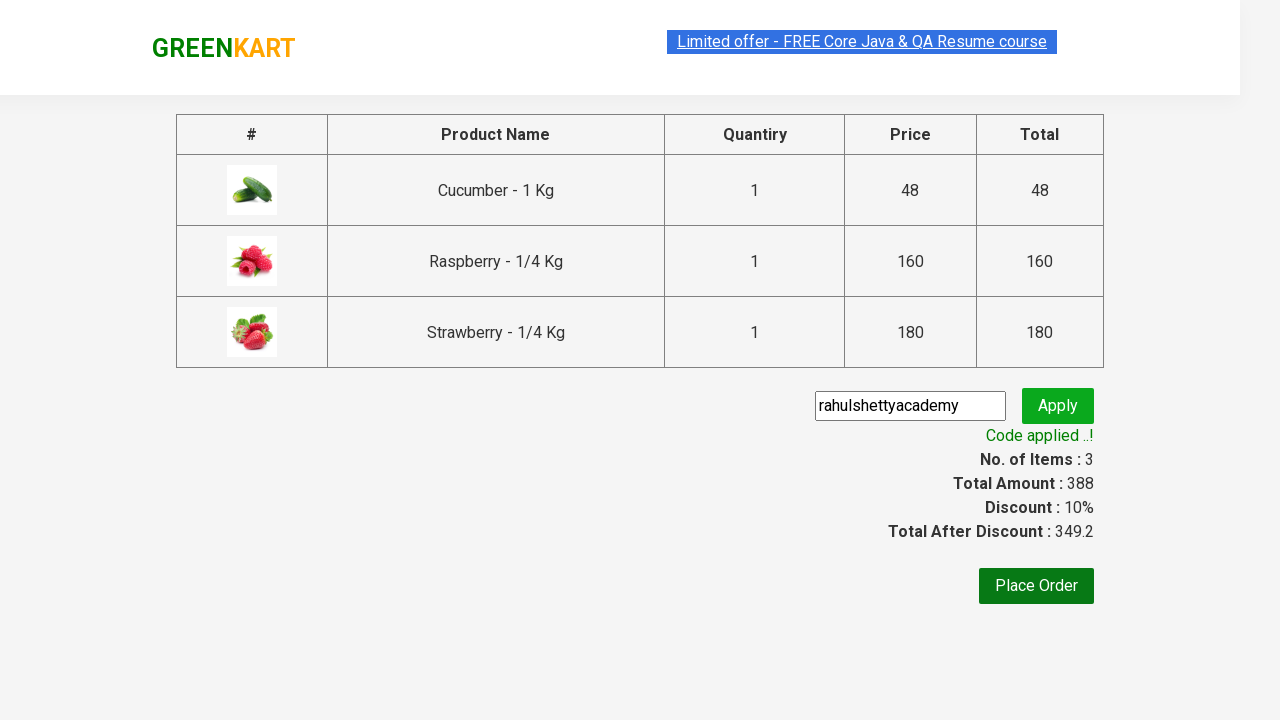

Retrieved amount after discount: 349.2
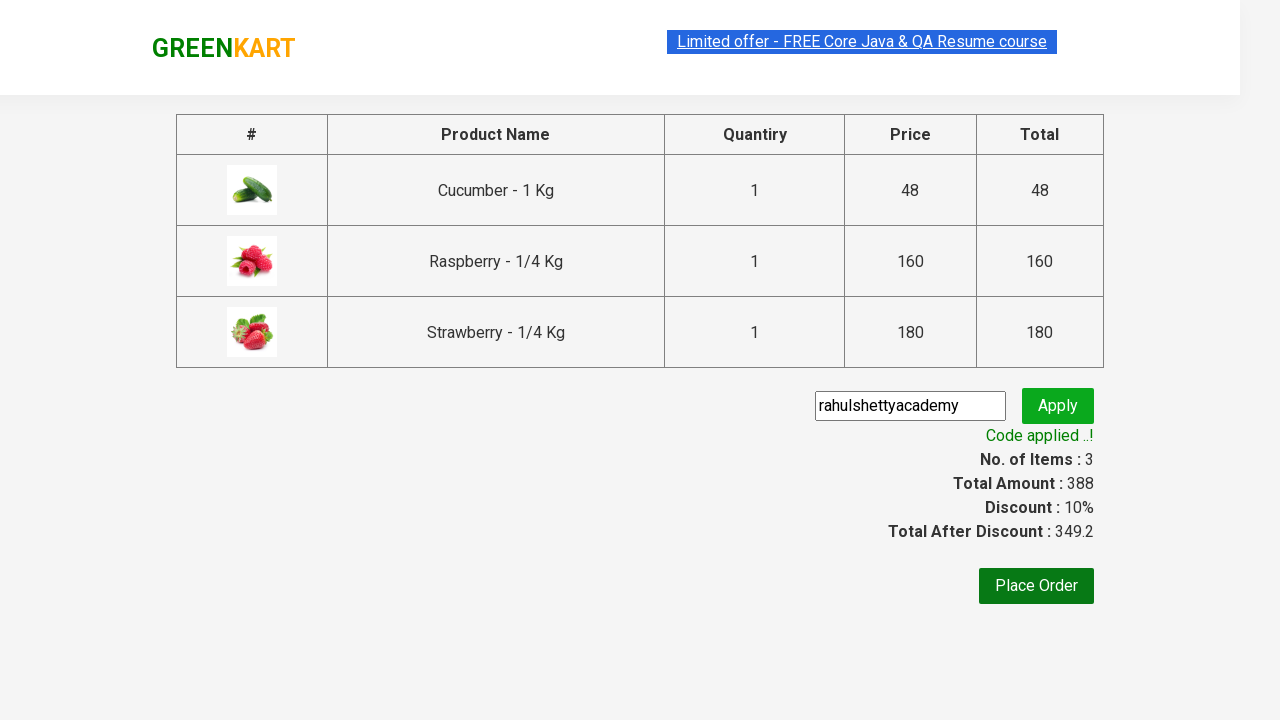

Retrieved promo info message: 'Code applied ..!'
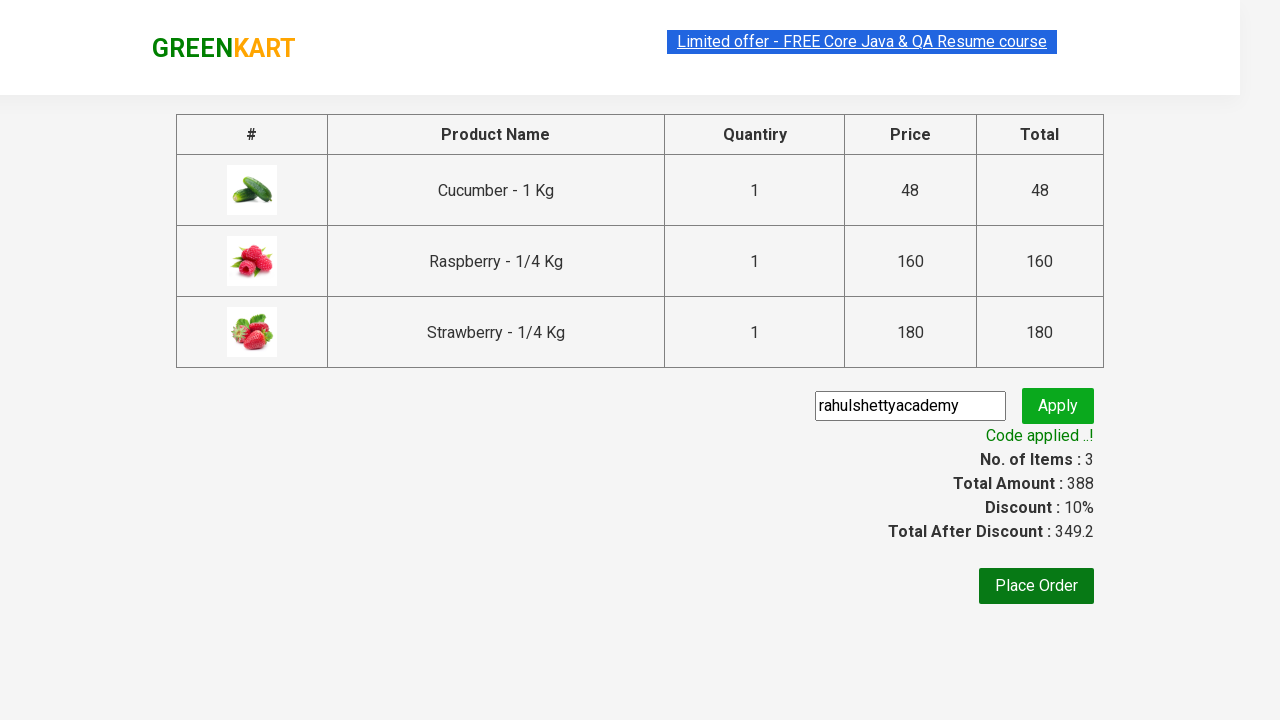

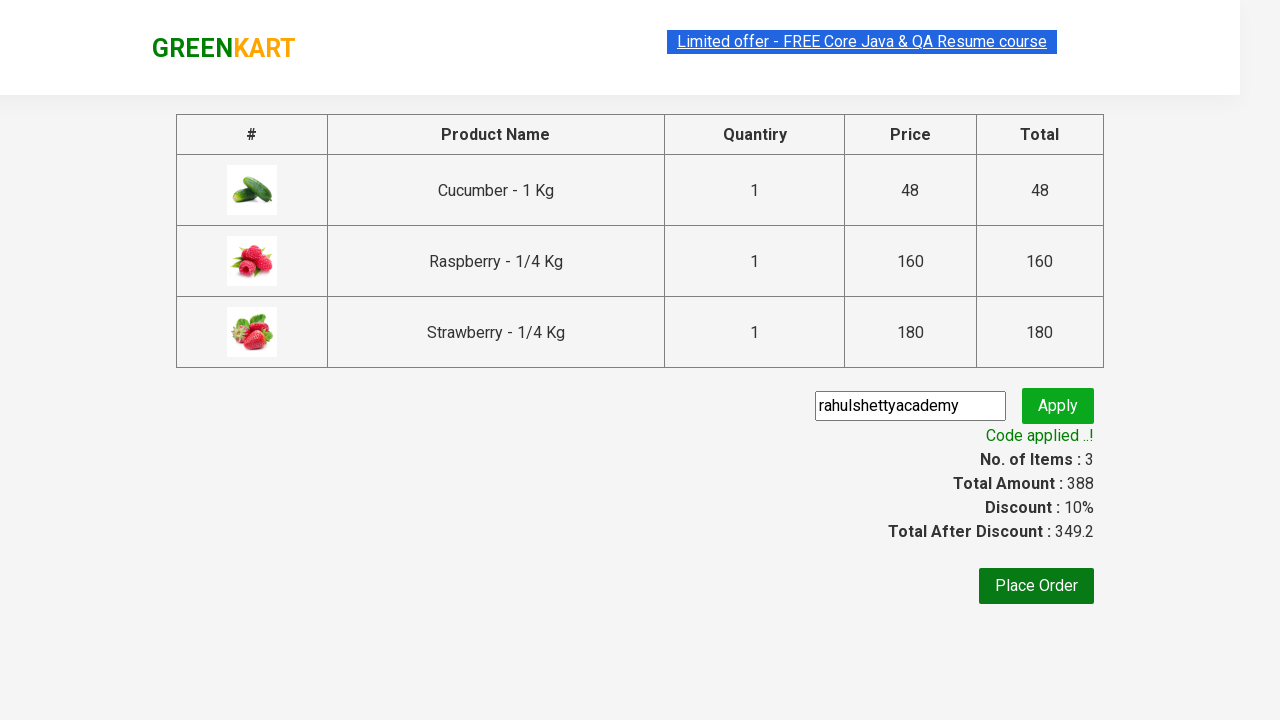